Tests checkbox functionality on a practice page by clicking through BMW, Benz, and Honda checkboxes sequentially

Starting URL: https://www.letskodeit.com/practice

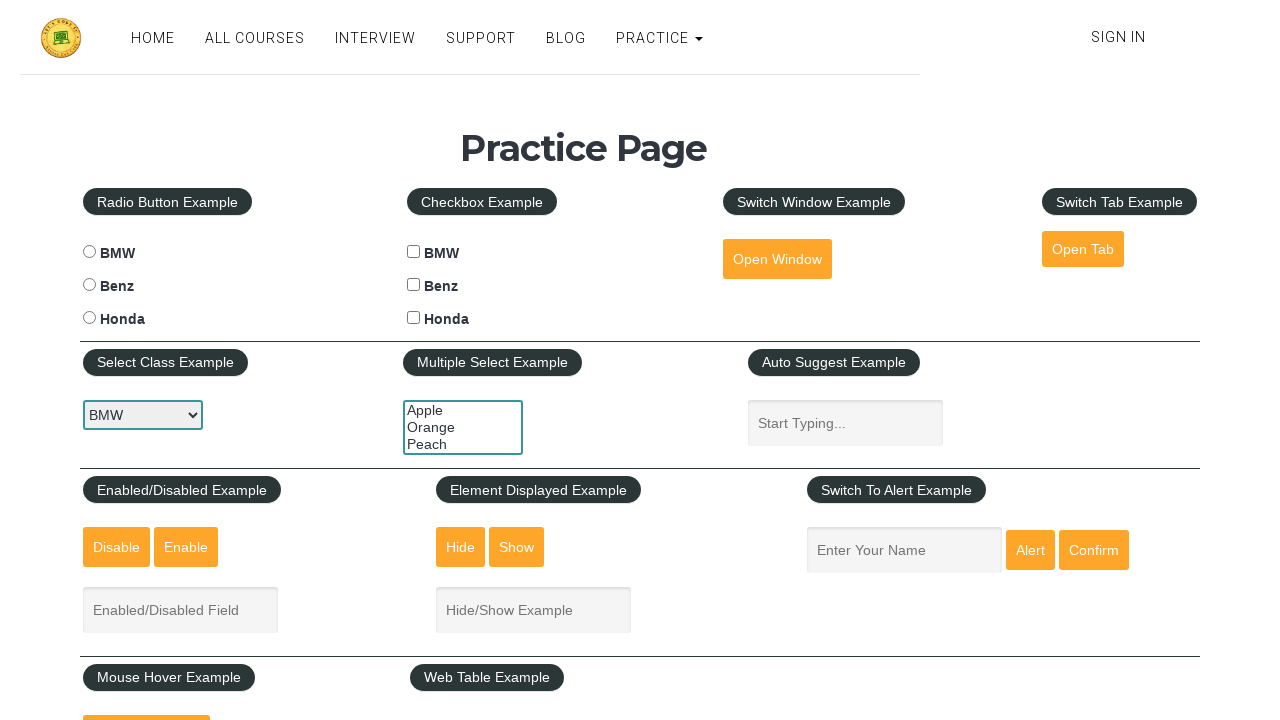

Clicked BMW checkbox at (414, 252) on #bmwcheck
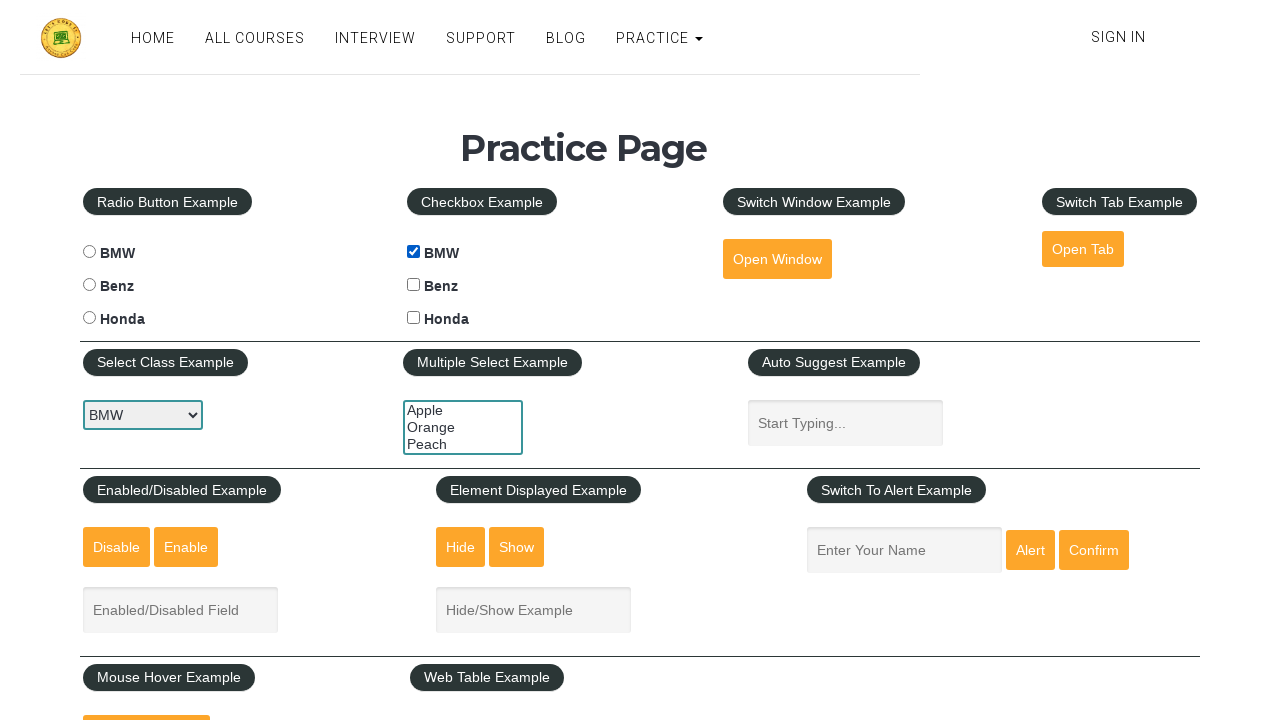

Clicked Benz checkbox at (414, 285) on #benzcheck
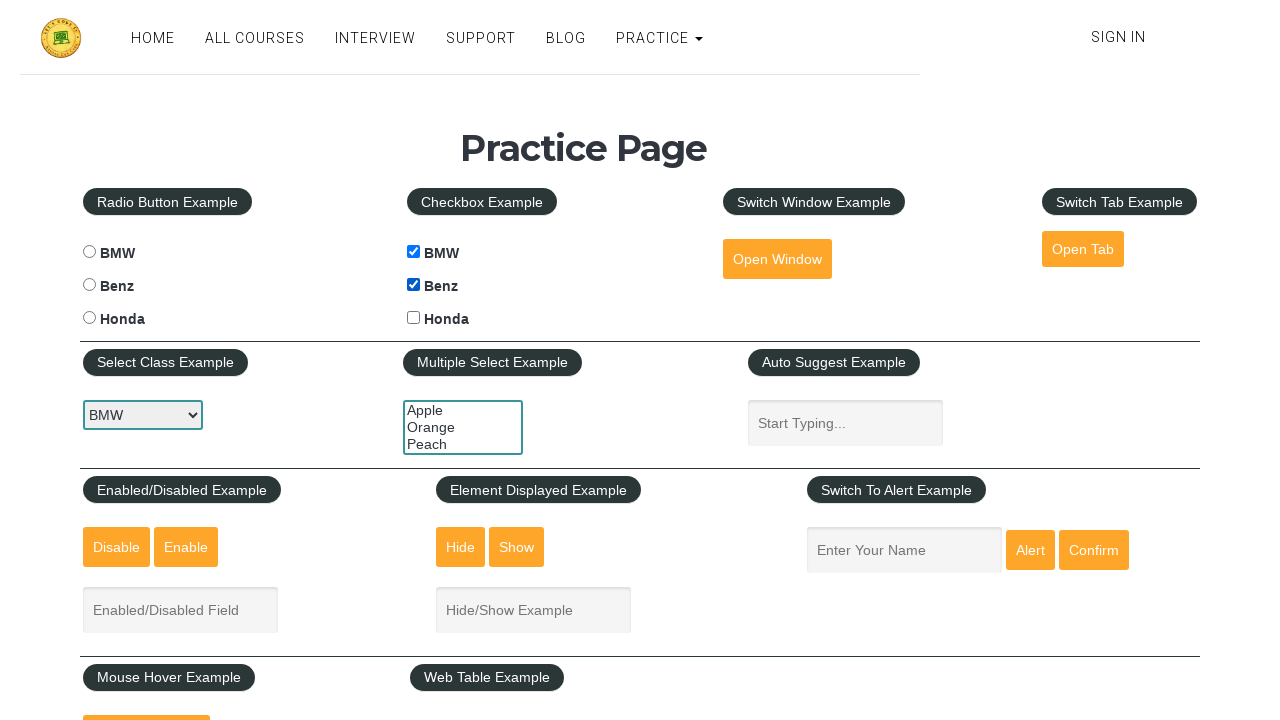

Clicked Honda checkbox at (414, 318) on #hondacheck
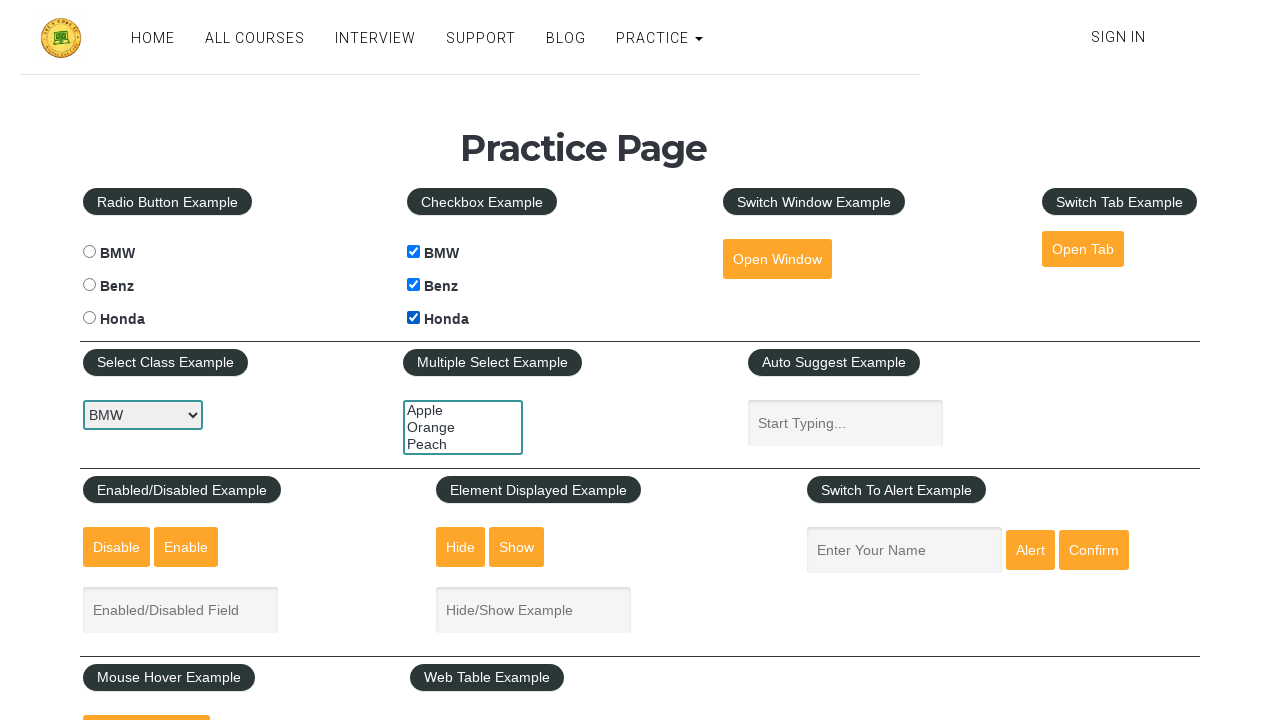

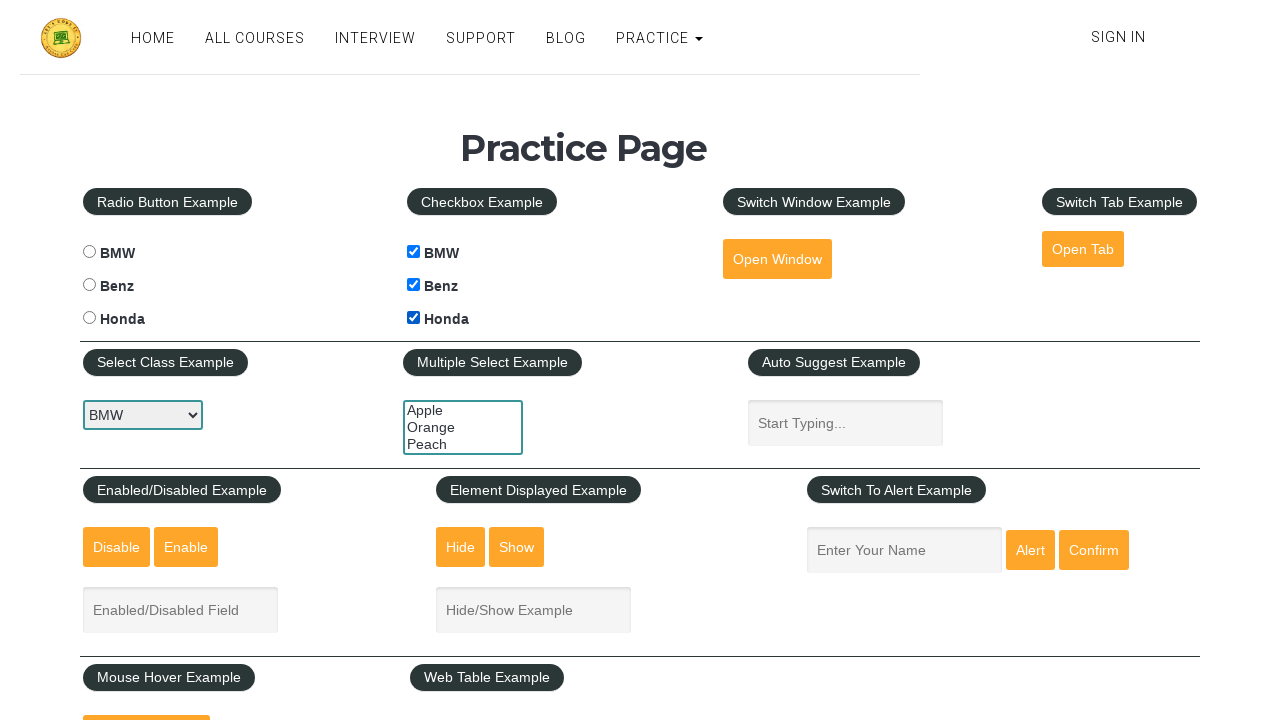